Navigates to the Playwright documentation website with CSS and image requests blocked to test page loading with filtered resources.

Starting URL: https://playwright.dev

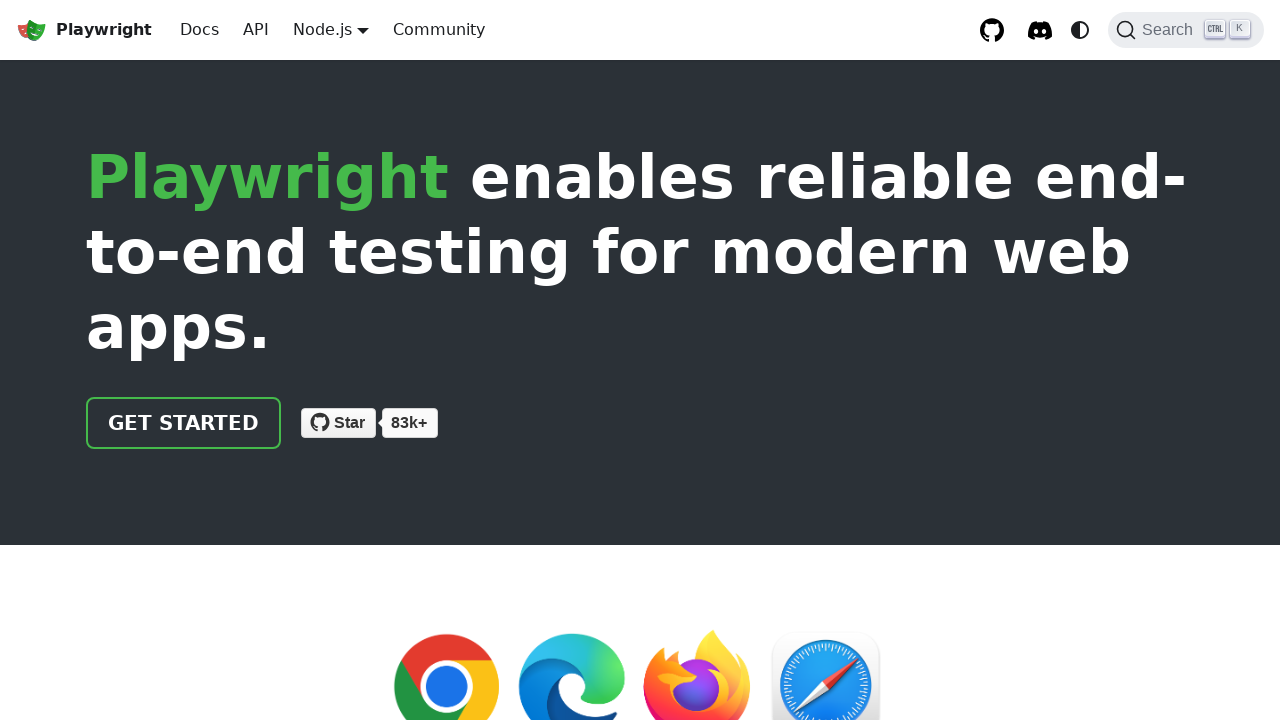

Blocked all CSS requests at context level
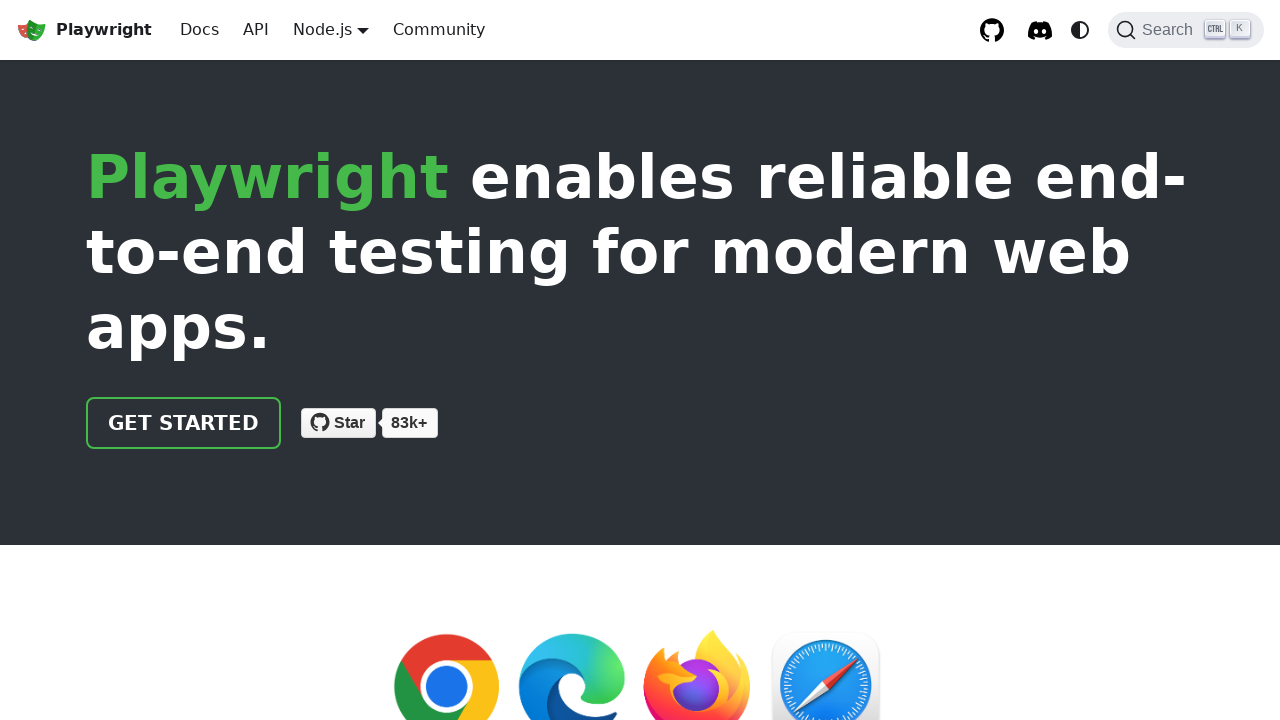

Blocked PNG, JPEG, and SVG image requests at page level
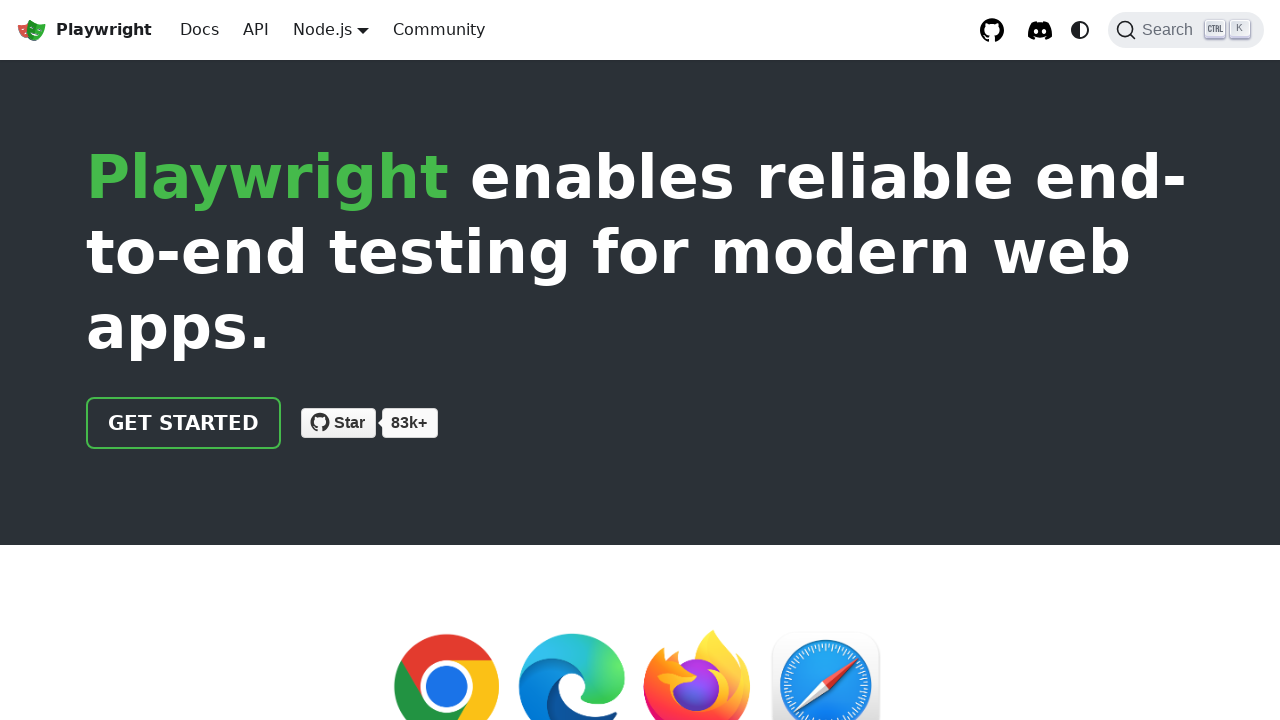

Navigated to https://playwright.dev
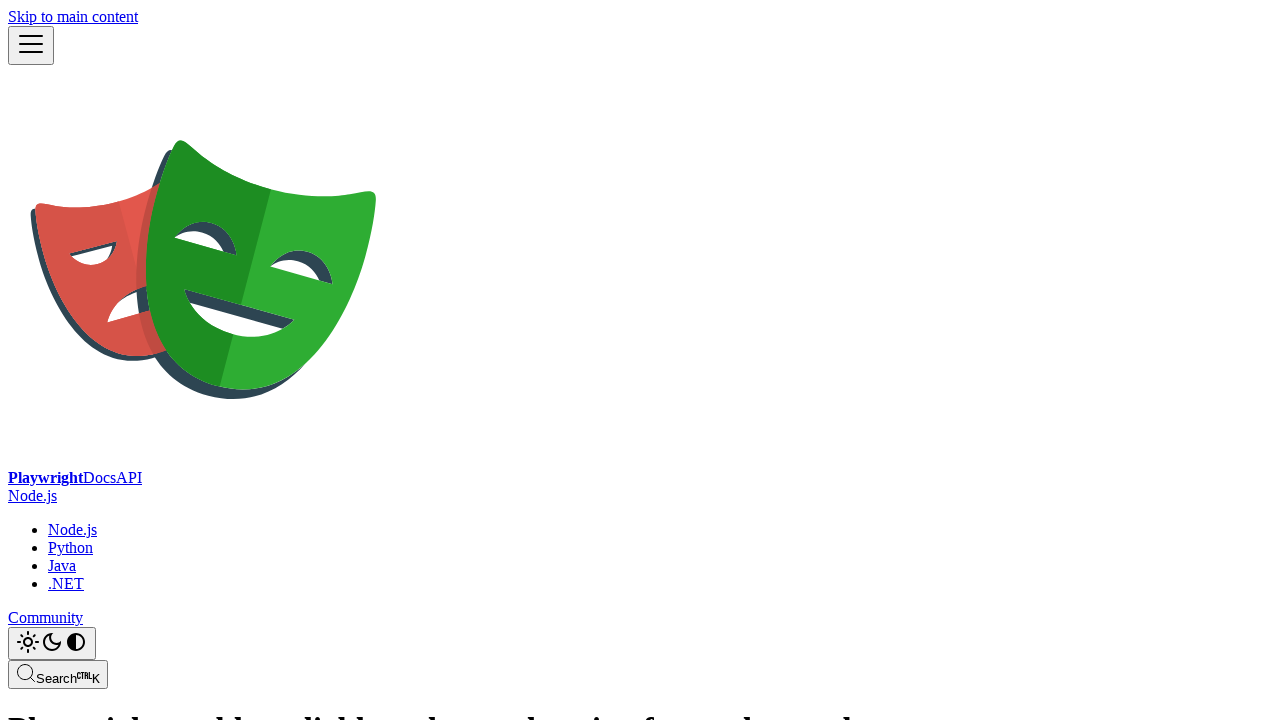

Page loaded with DOM content ready (CSS and images blocked)
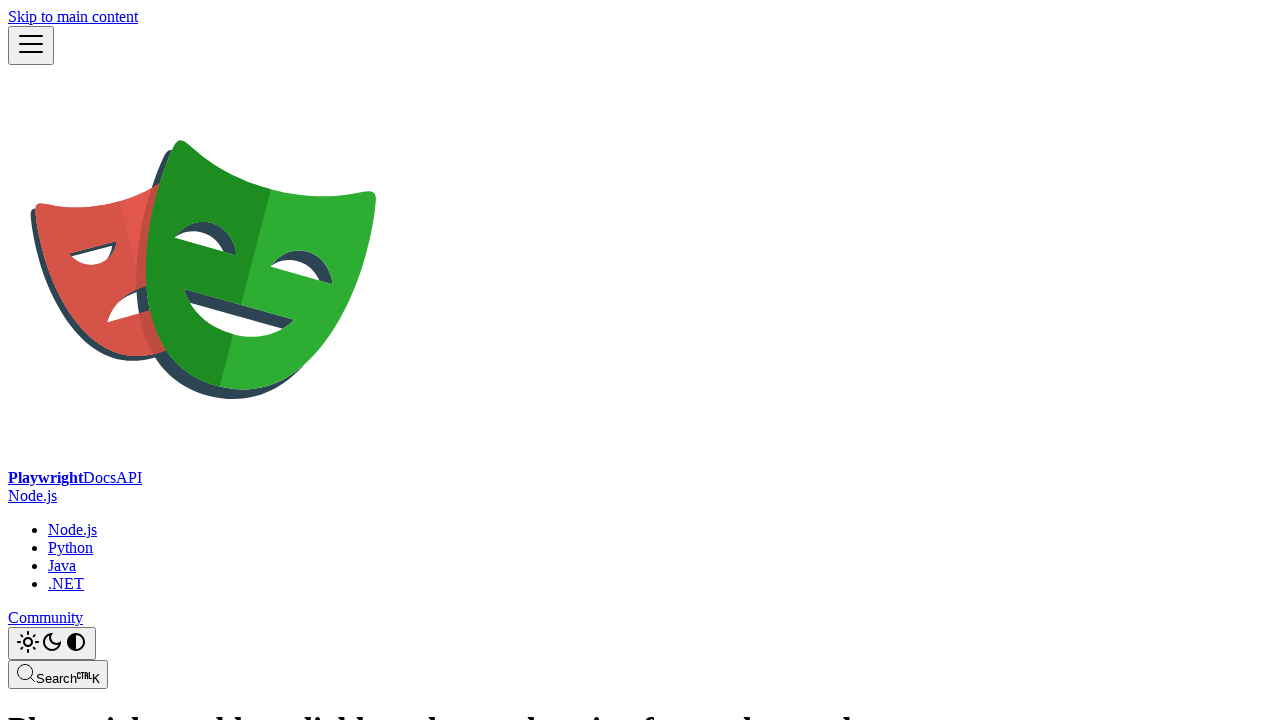

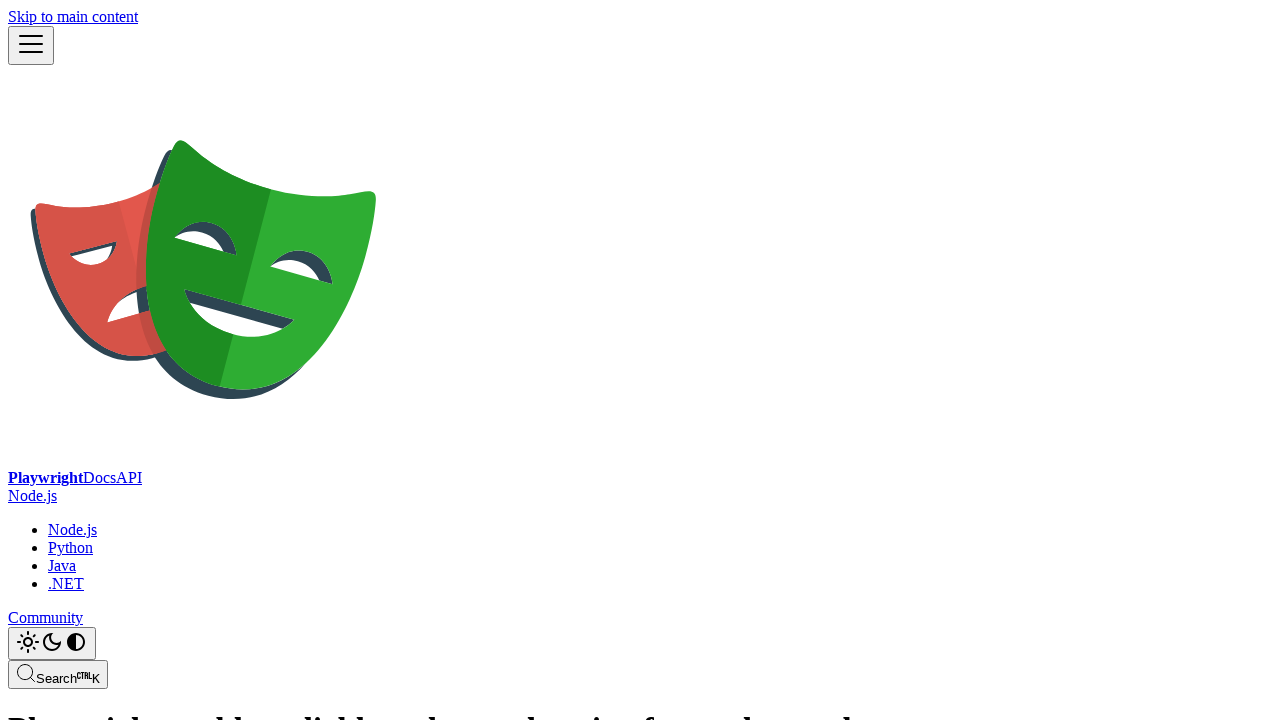